Navigates to Credit Cards page and validates the page title

Starting URL: https://www.bestbuy.com

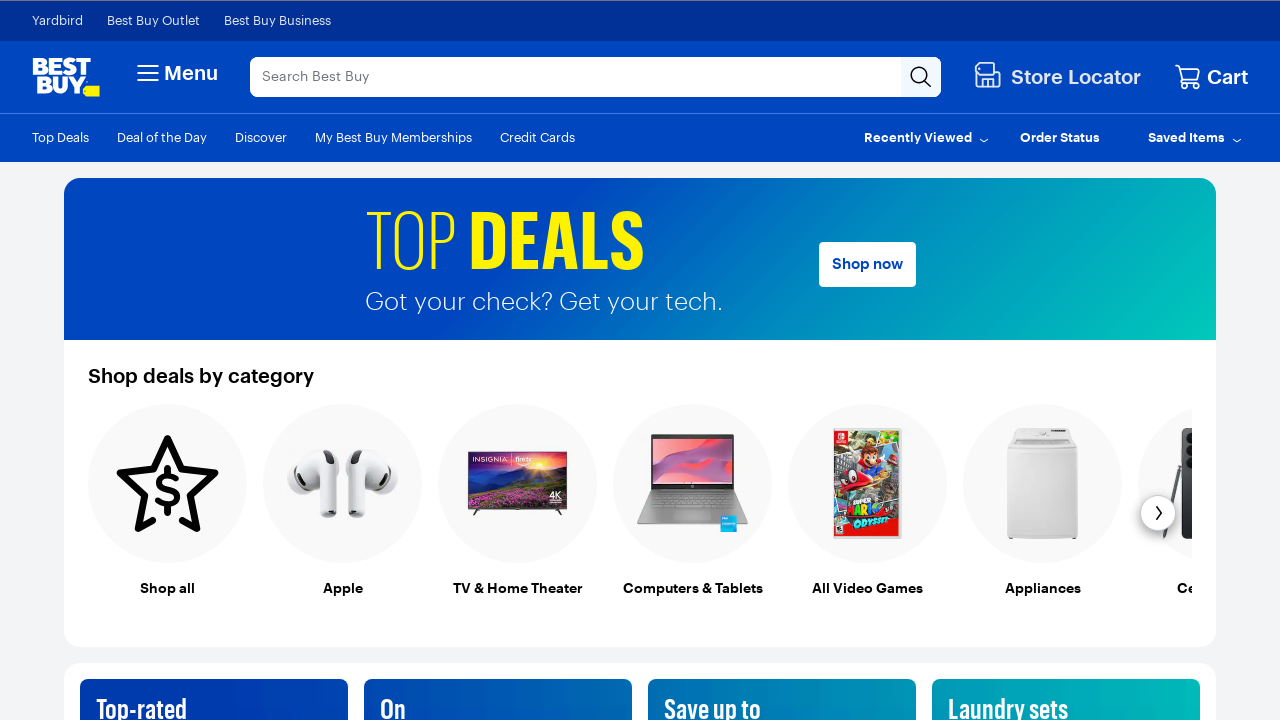

Clicked on Credit Cards link at (538, 137) on a:text('Credit Cards')
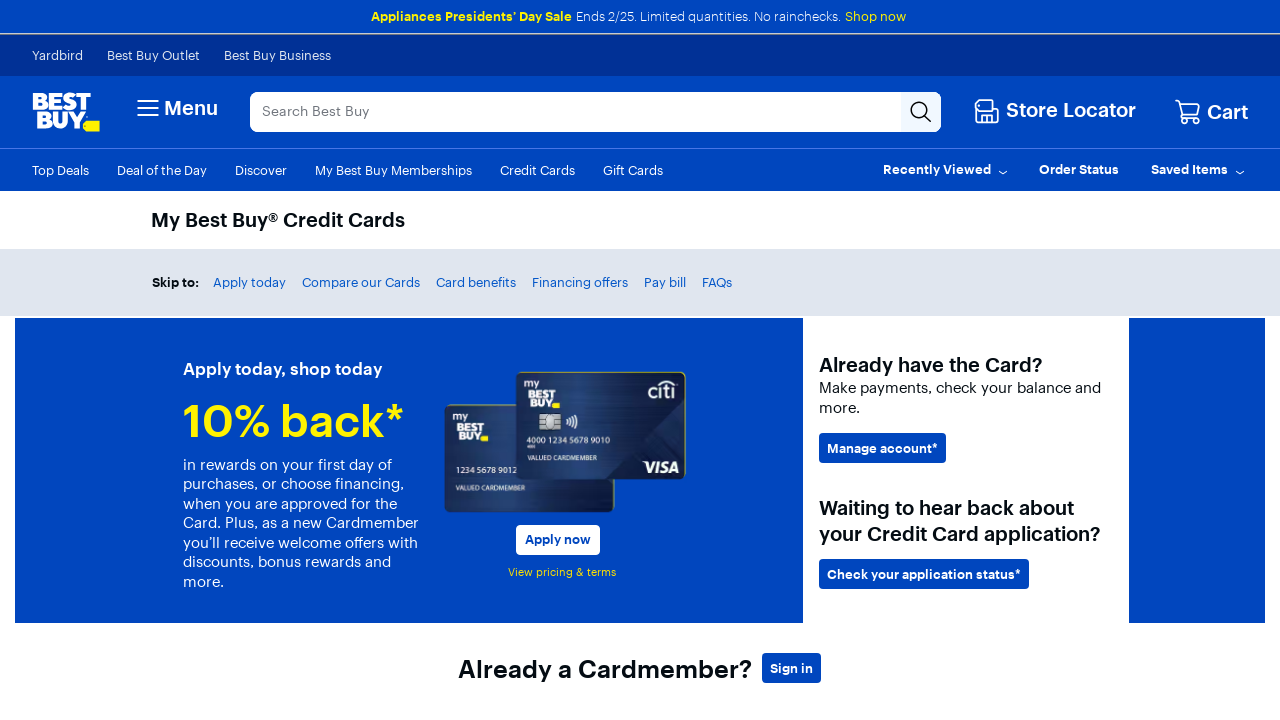

Retrieved page title
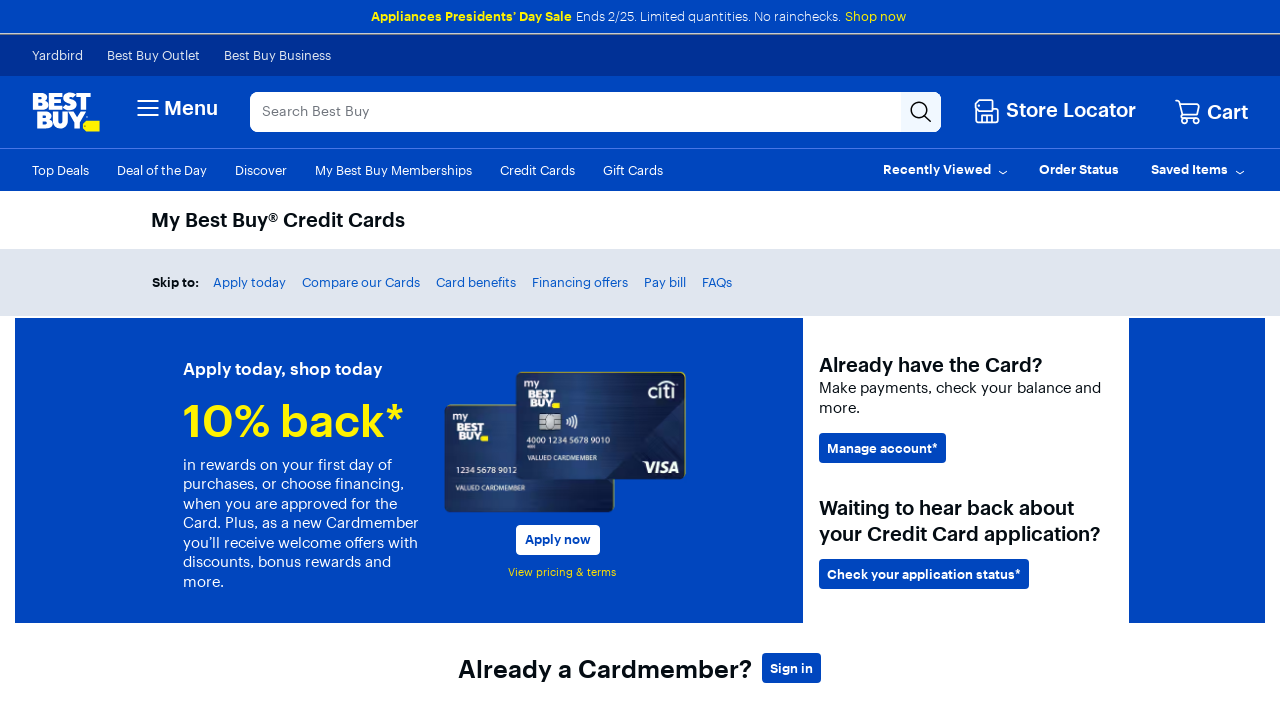

Validated page title matches expected: Best Buy Credit Card: Rewards & Financing
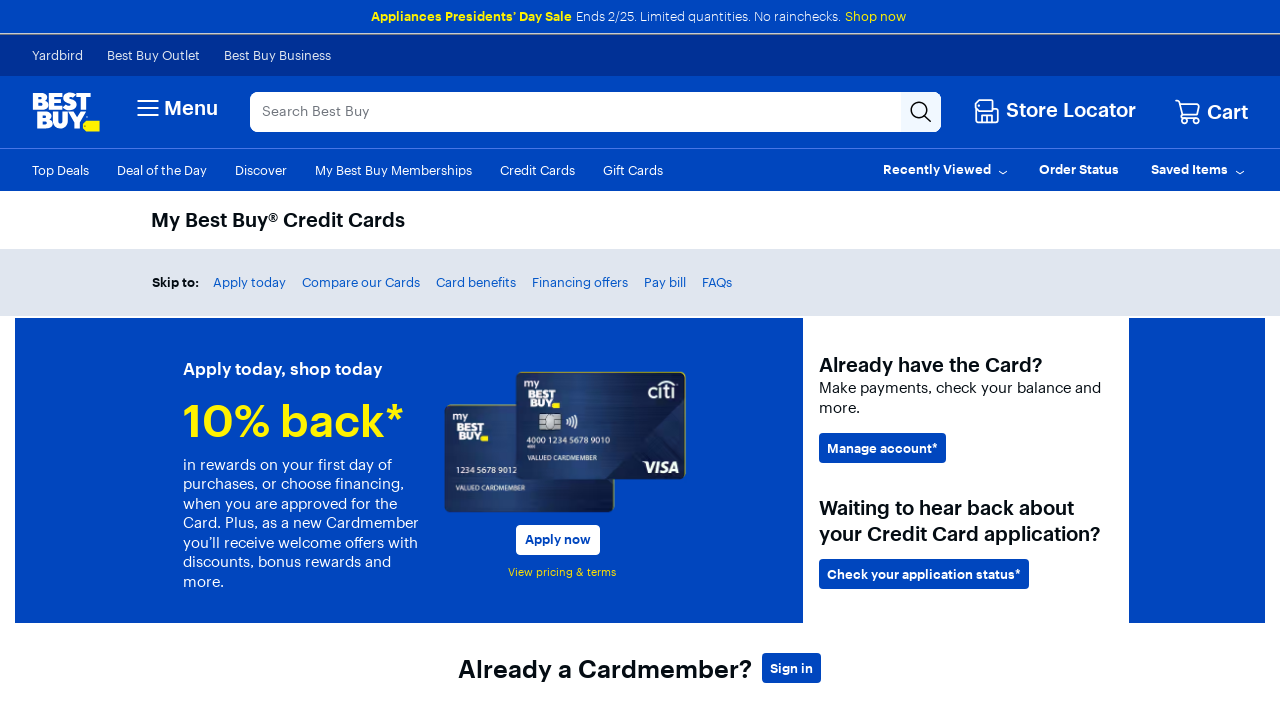

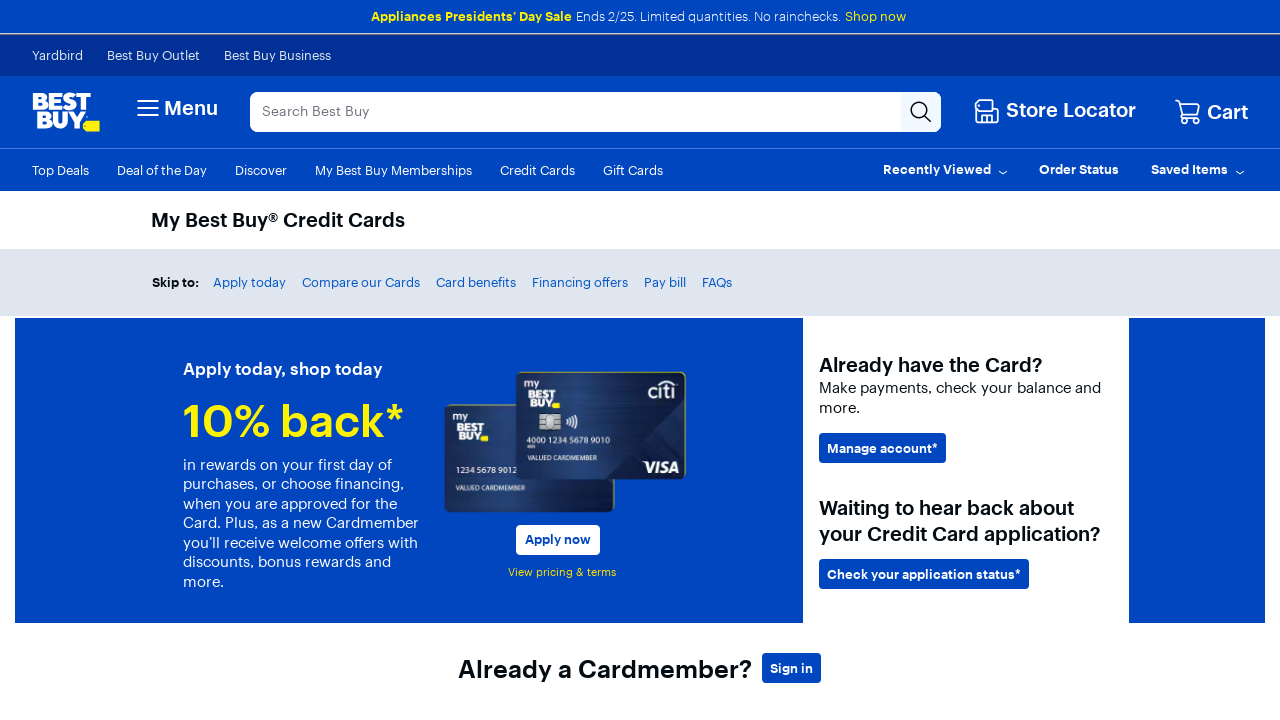